Tests the preferred method of accessing shadow DOM using shadow_root property and verifies content

Starting URL: http://watir.com/examples/shadow_dom.html

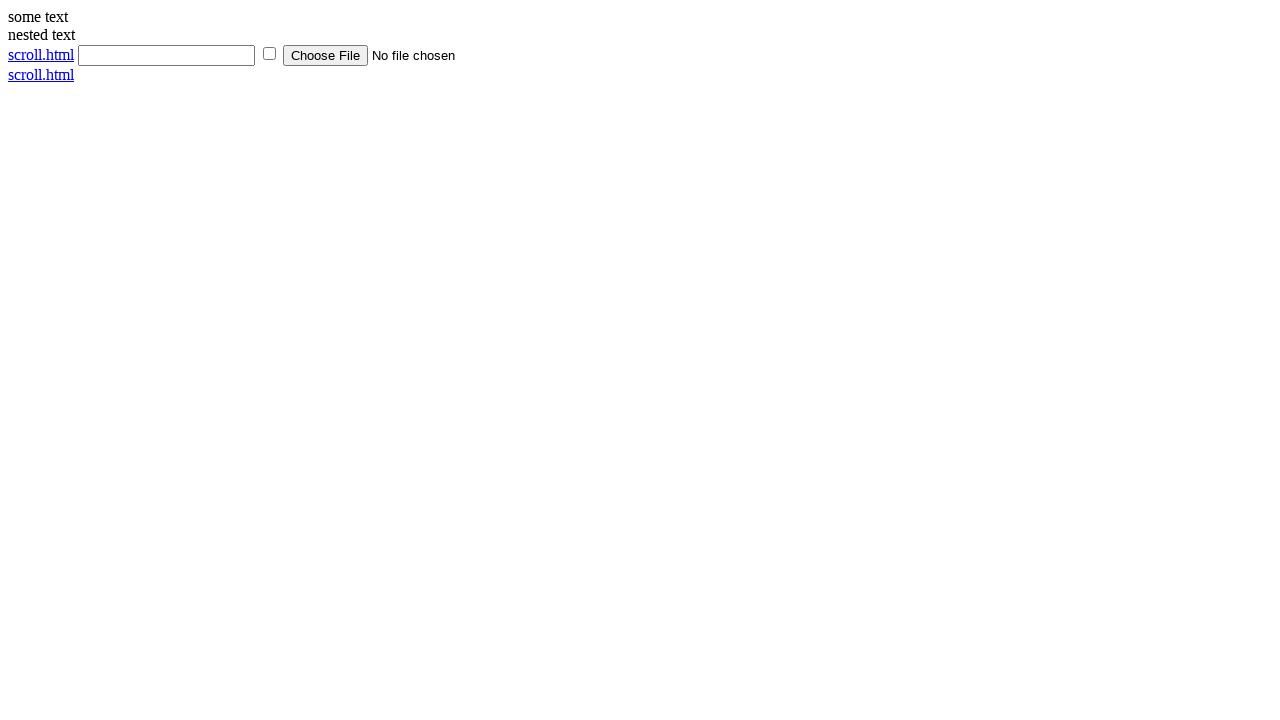

Navigated to shadow DOM example page
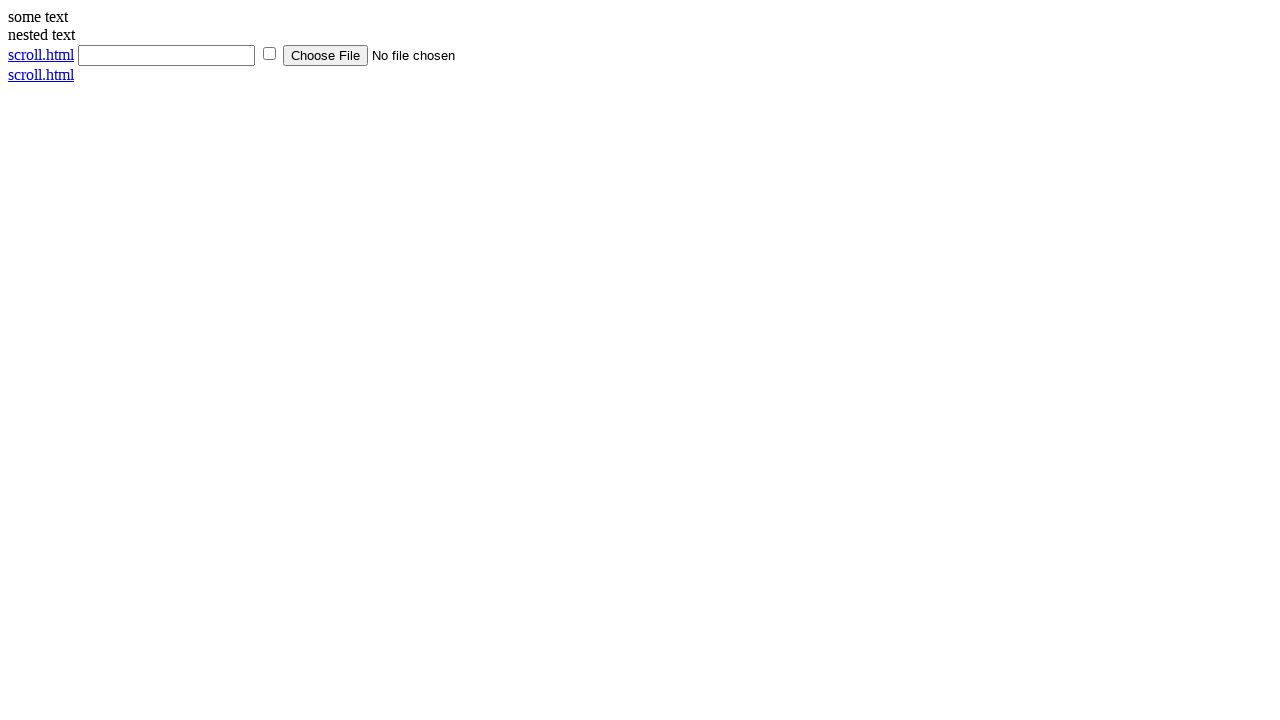

Located shadow host element
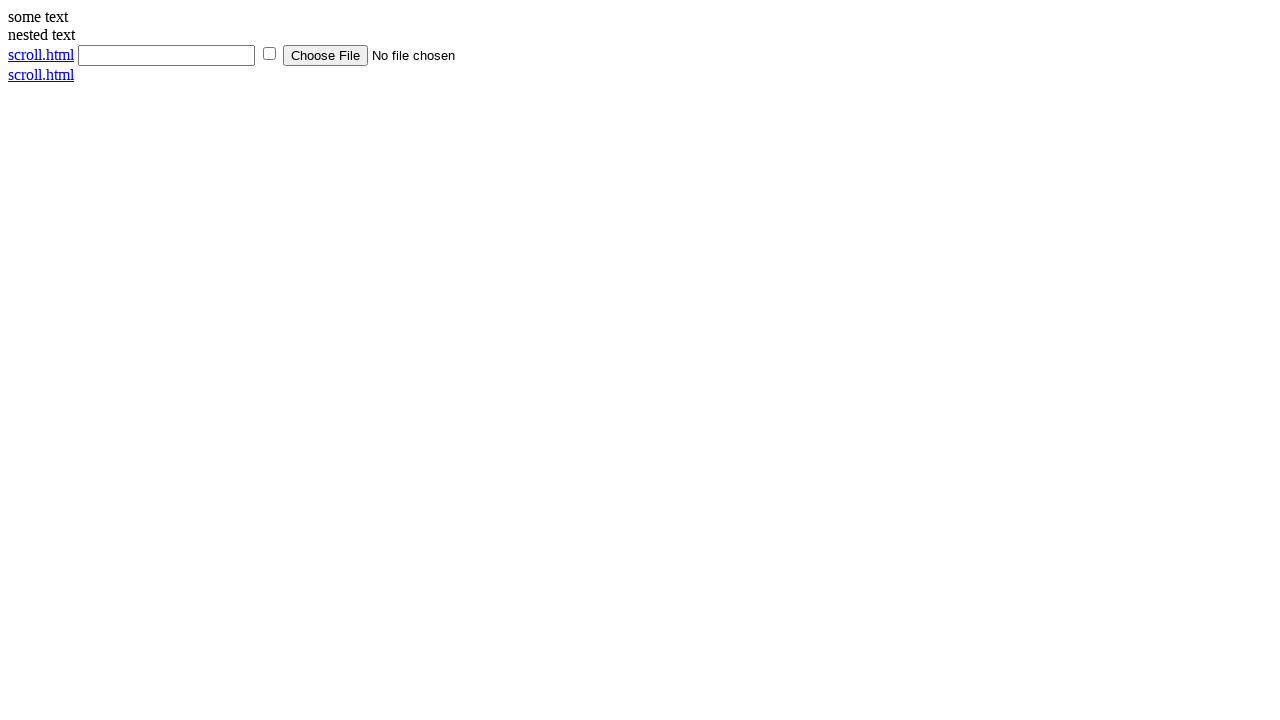

Accessed shadow DOM content using pierce combinator
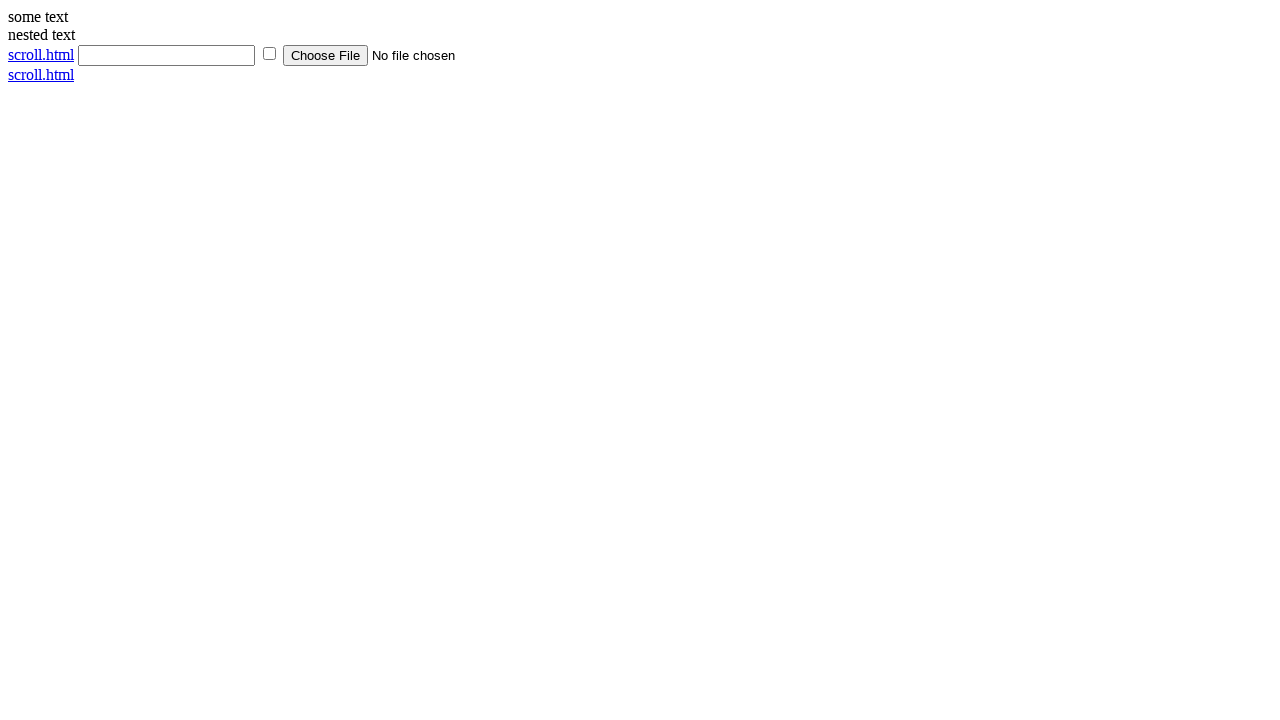

Verified shadow DOM content matches expected text
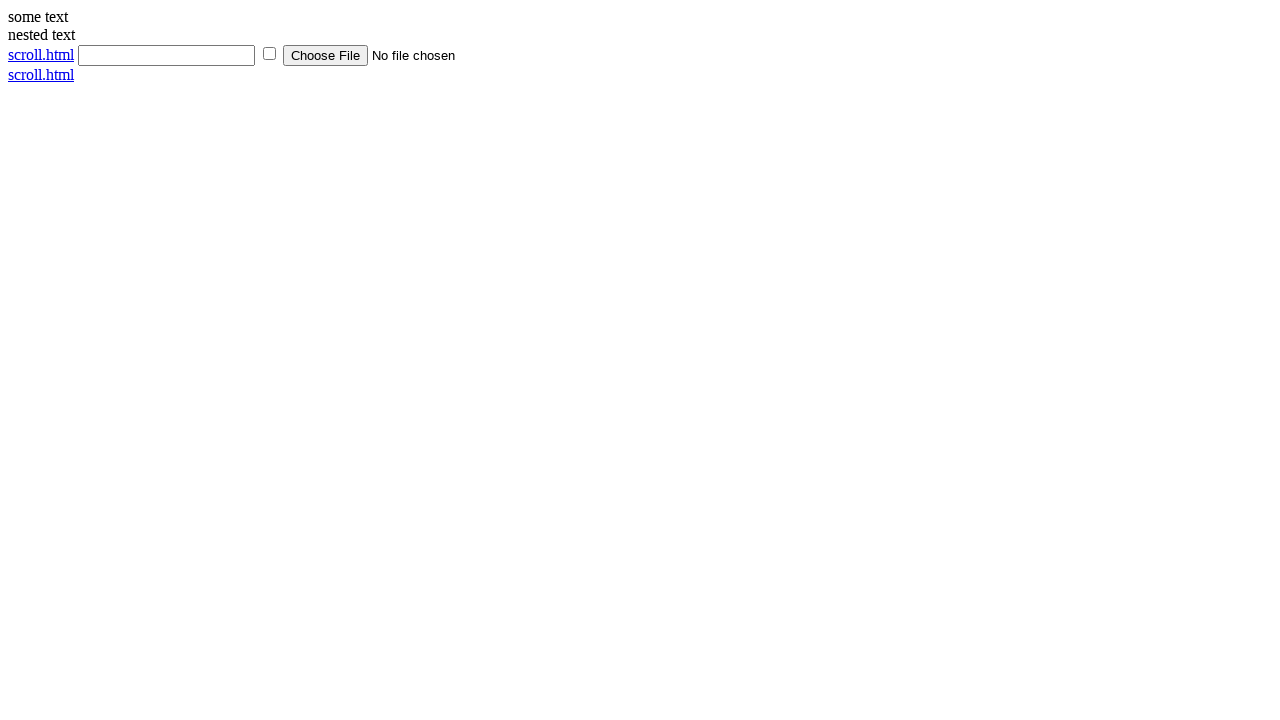

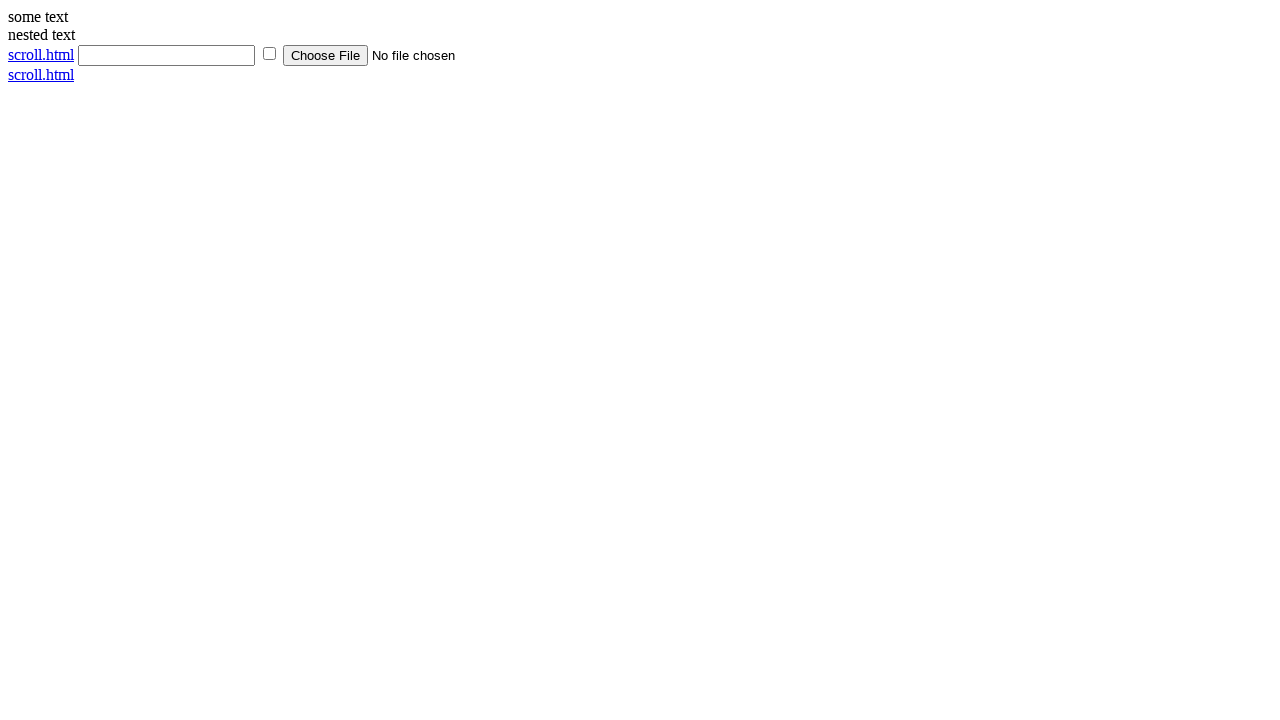